Navigates to a web table demo page and verifies that the table structure with rows and columns is present and accessible.

Starting URL: https://wet-boew.github.io/v4.0-ci/demos/tables/tables-en.html#wb-auto-2

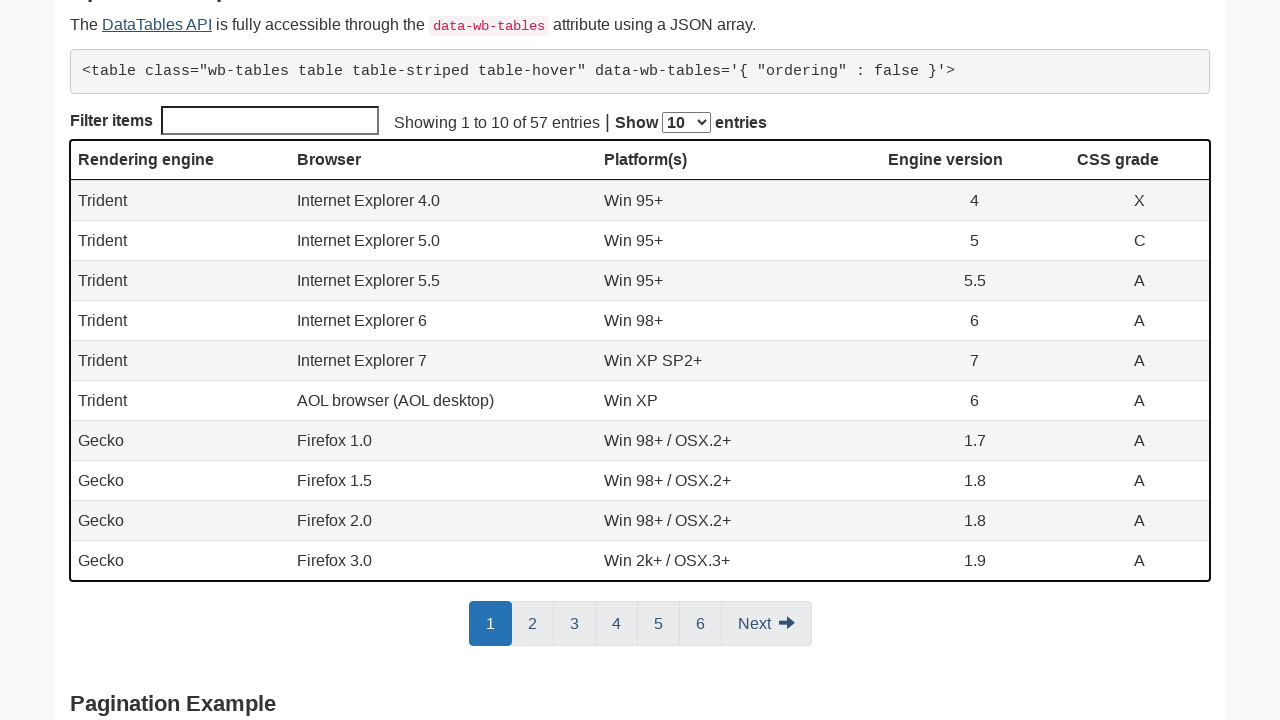

Navigated to web table demo page
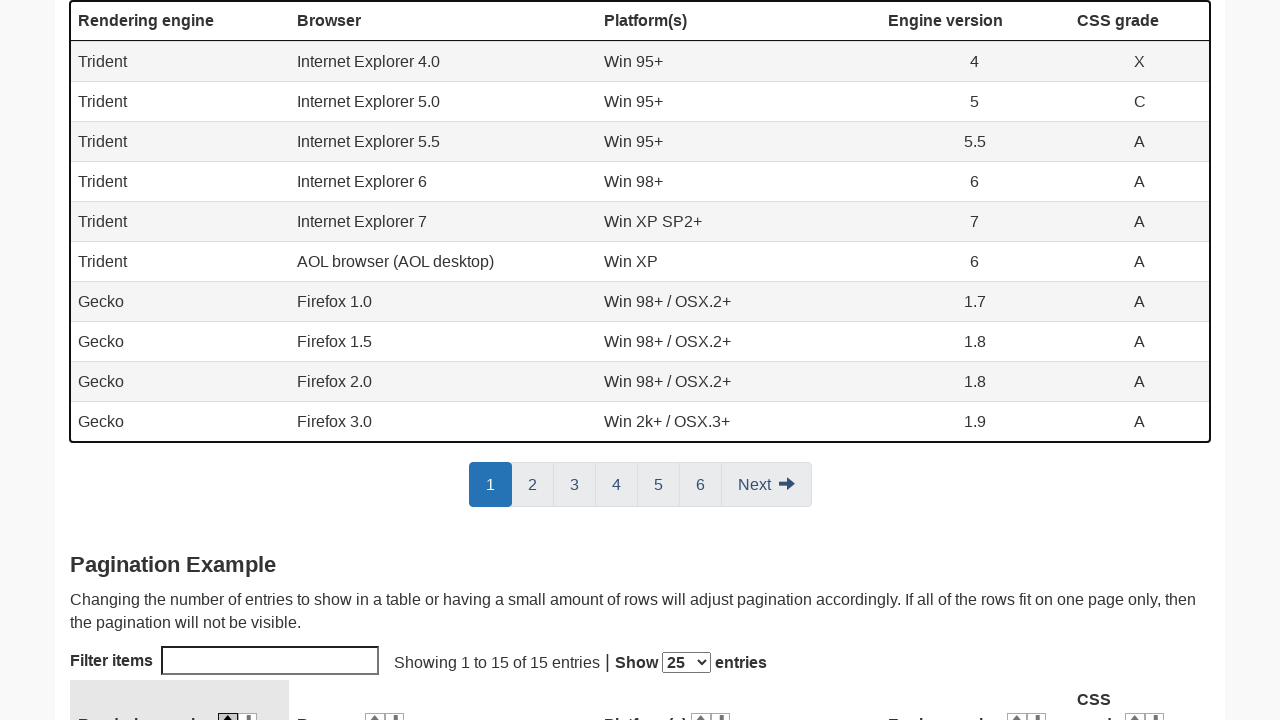

Table body element is present and loaded
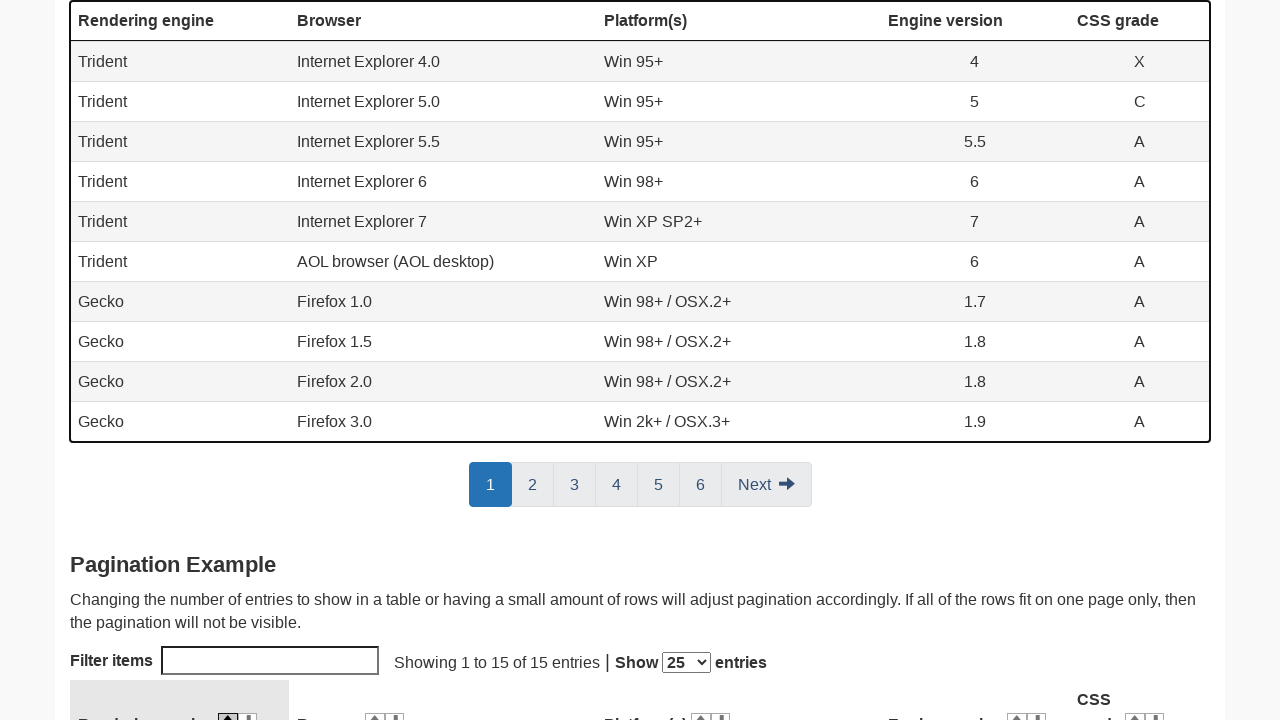

Table rows are present in the table body
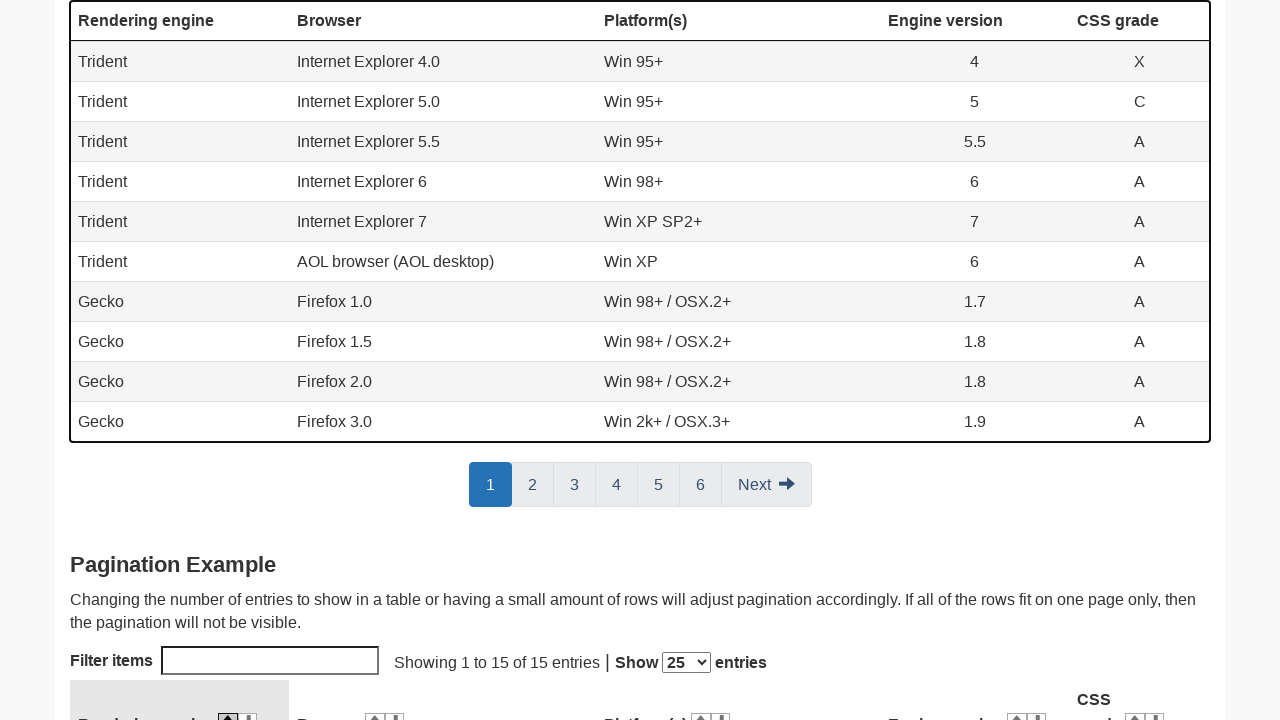

Table cells are present within the table body
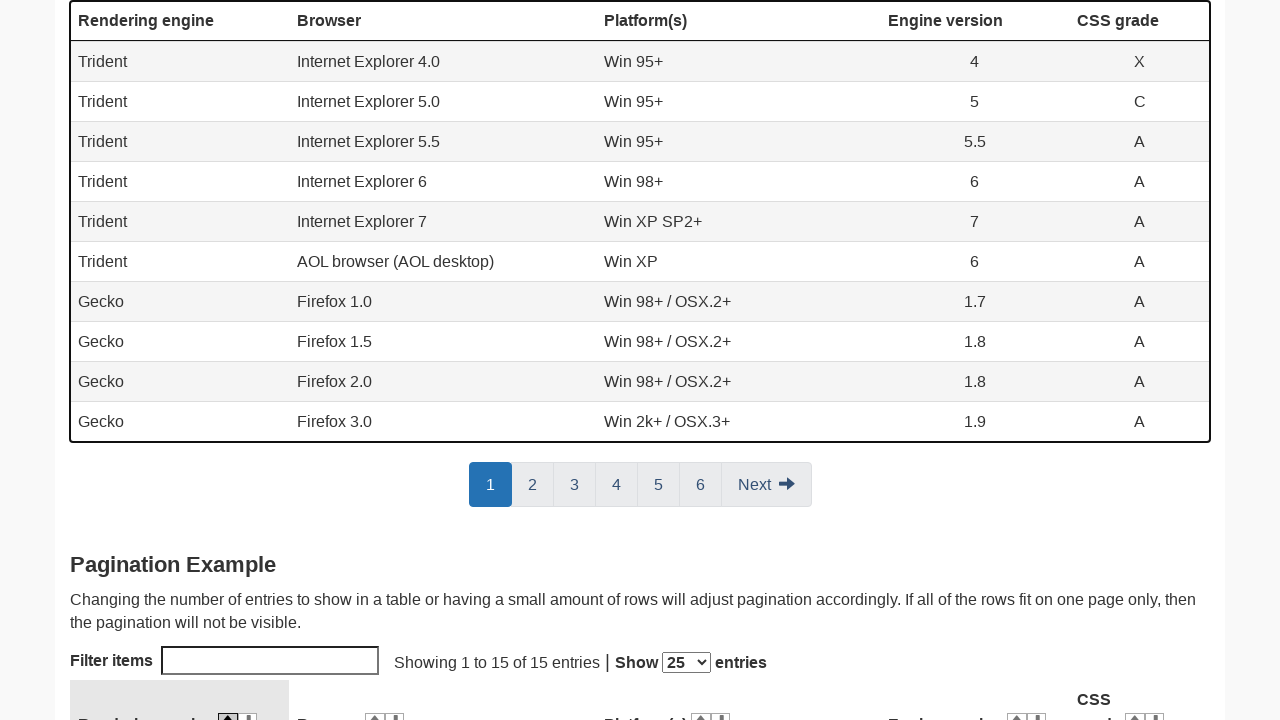

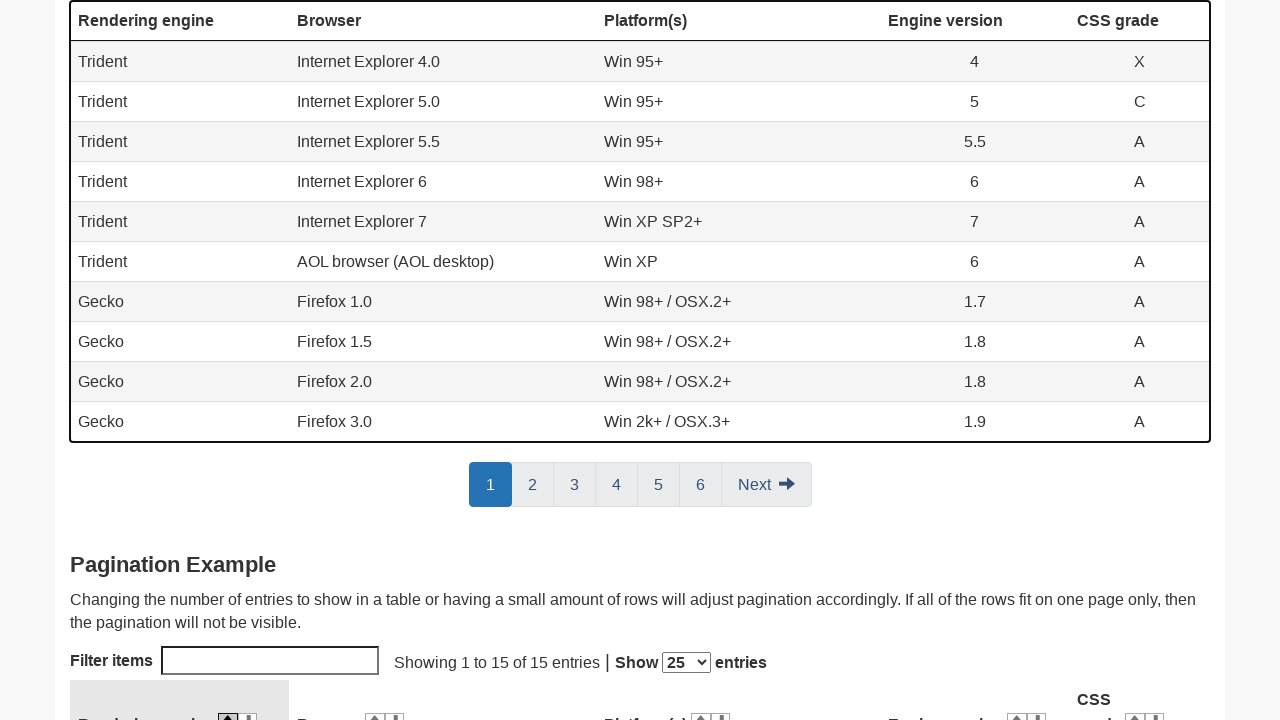